Tests page scrolling functionality by pressing PAGE_DOWN key twice to scroll down the page

Starting URL: https://thetestingacademy.com/

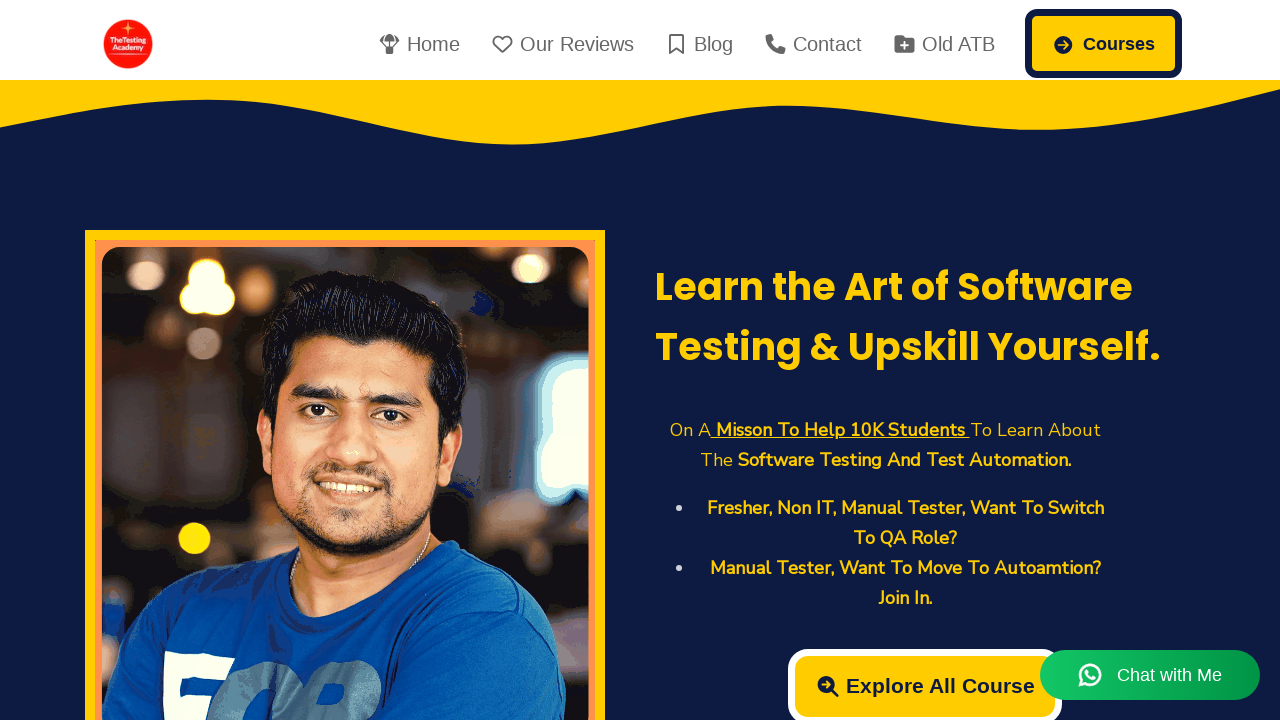

Set viewport size to 1920x1080
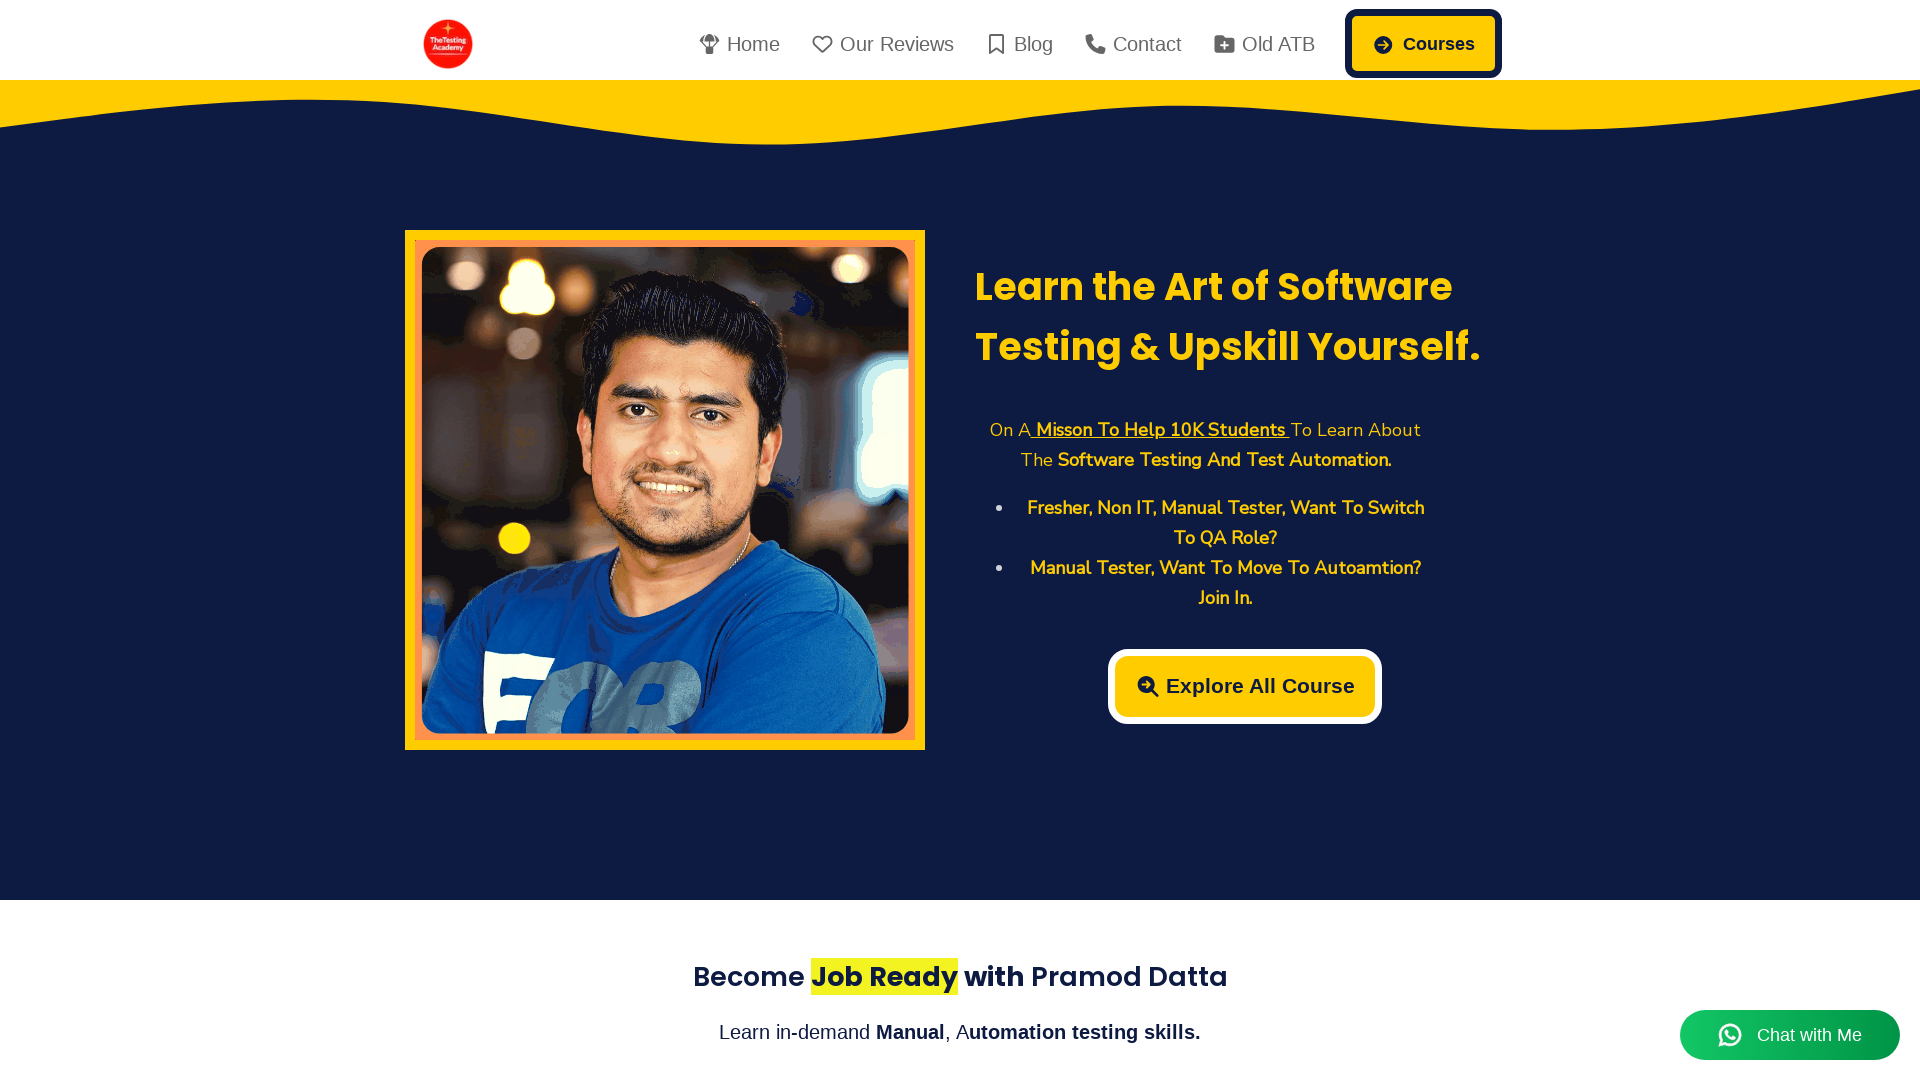

Pressed PAGE_DOWN key to scroll down the page
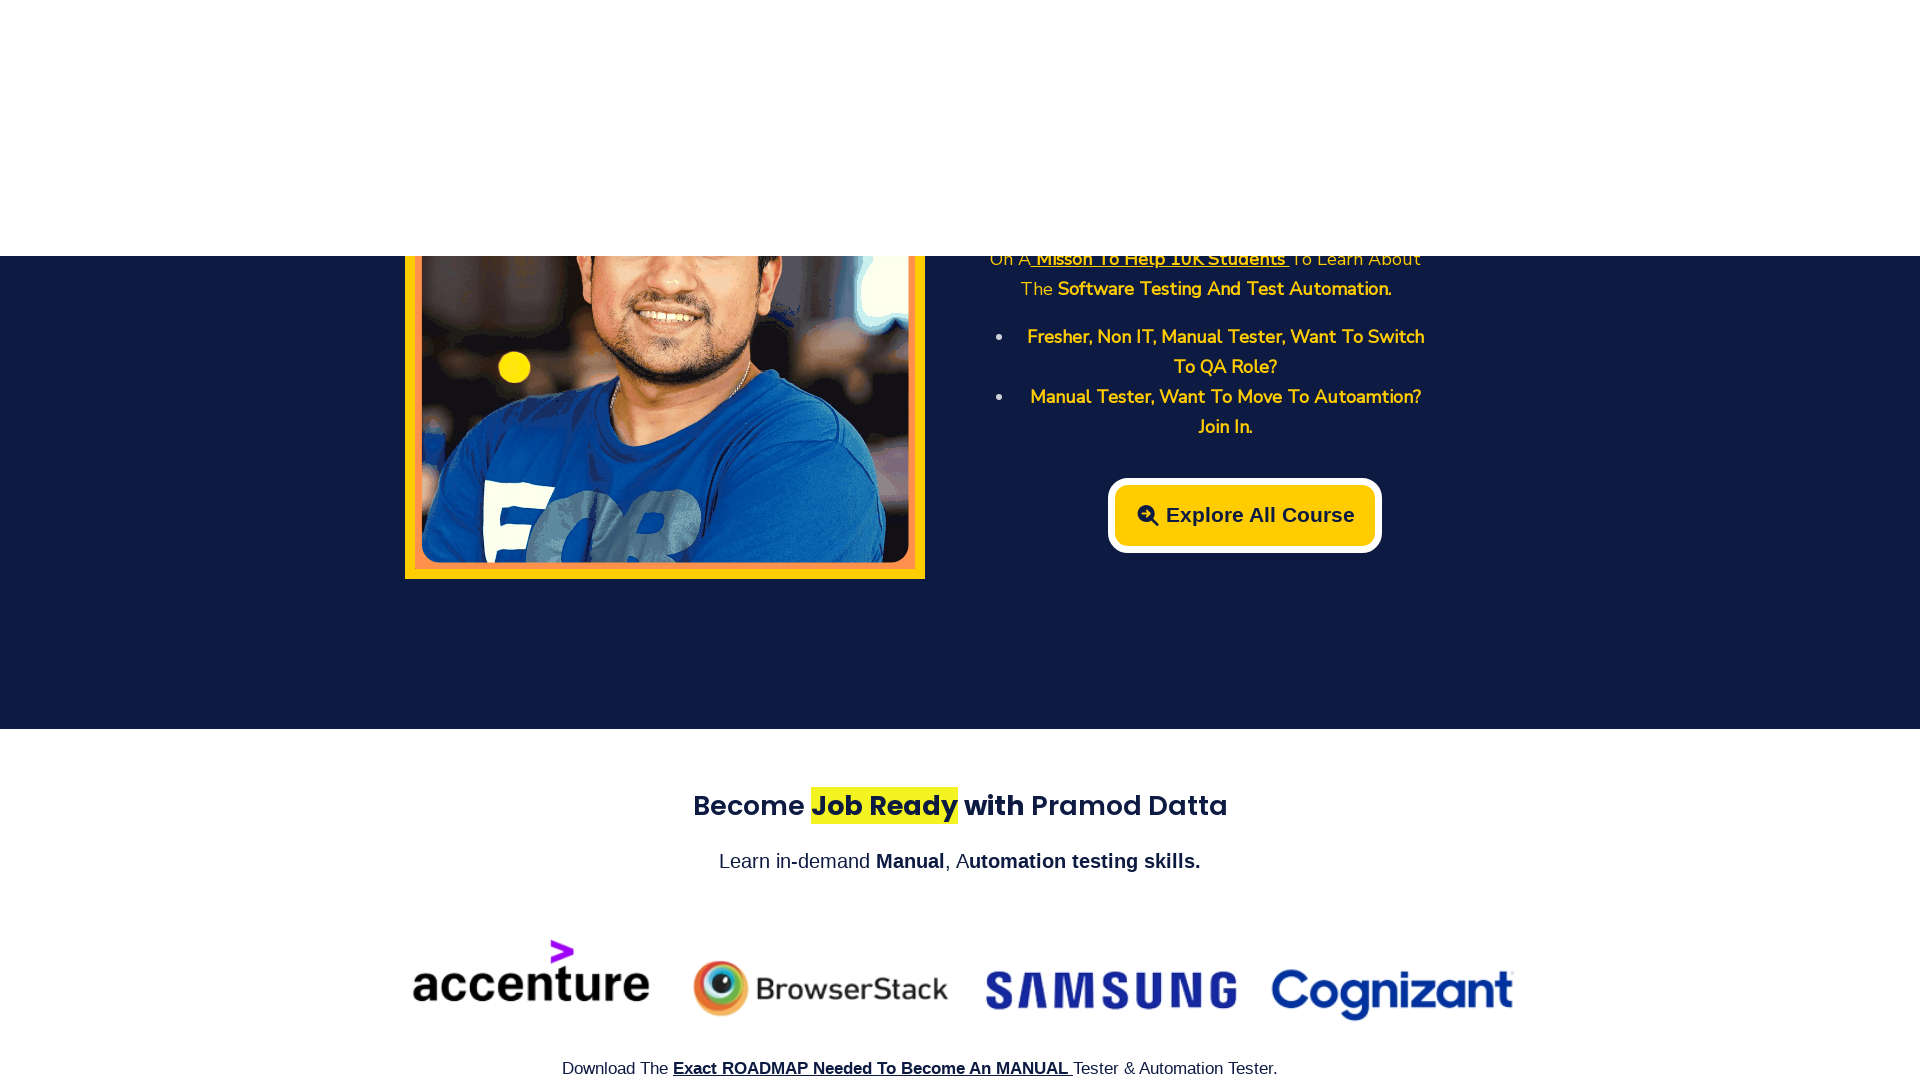

Pressed PAGE_DOWN key again to scroll further down
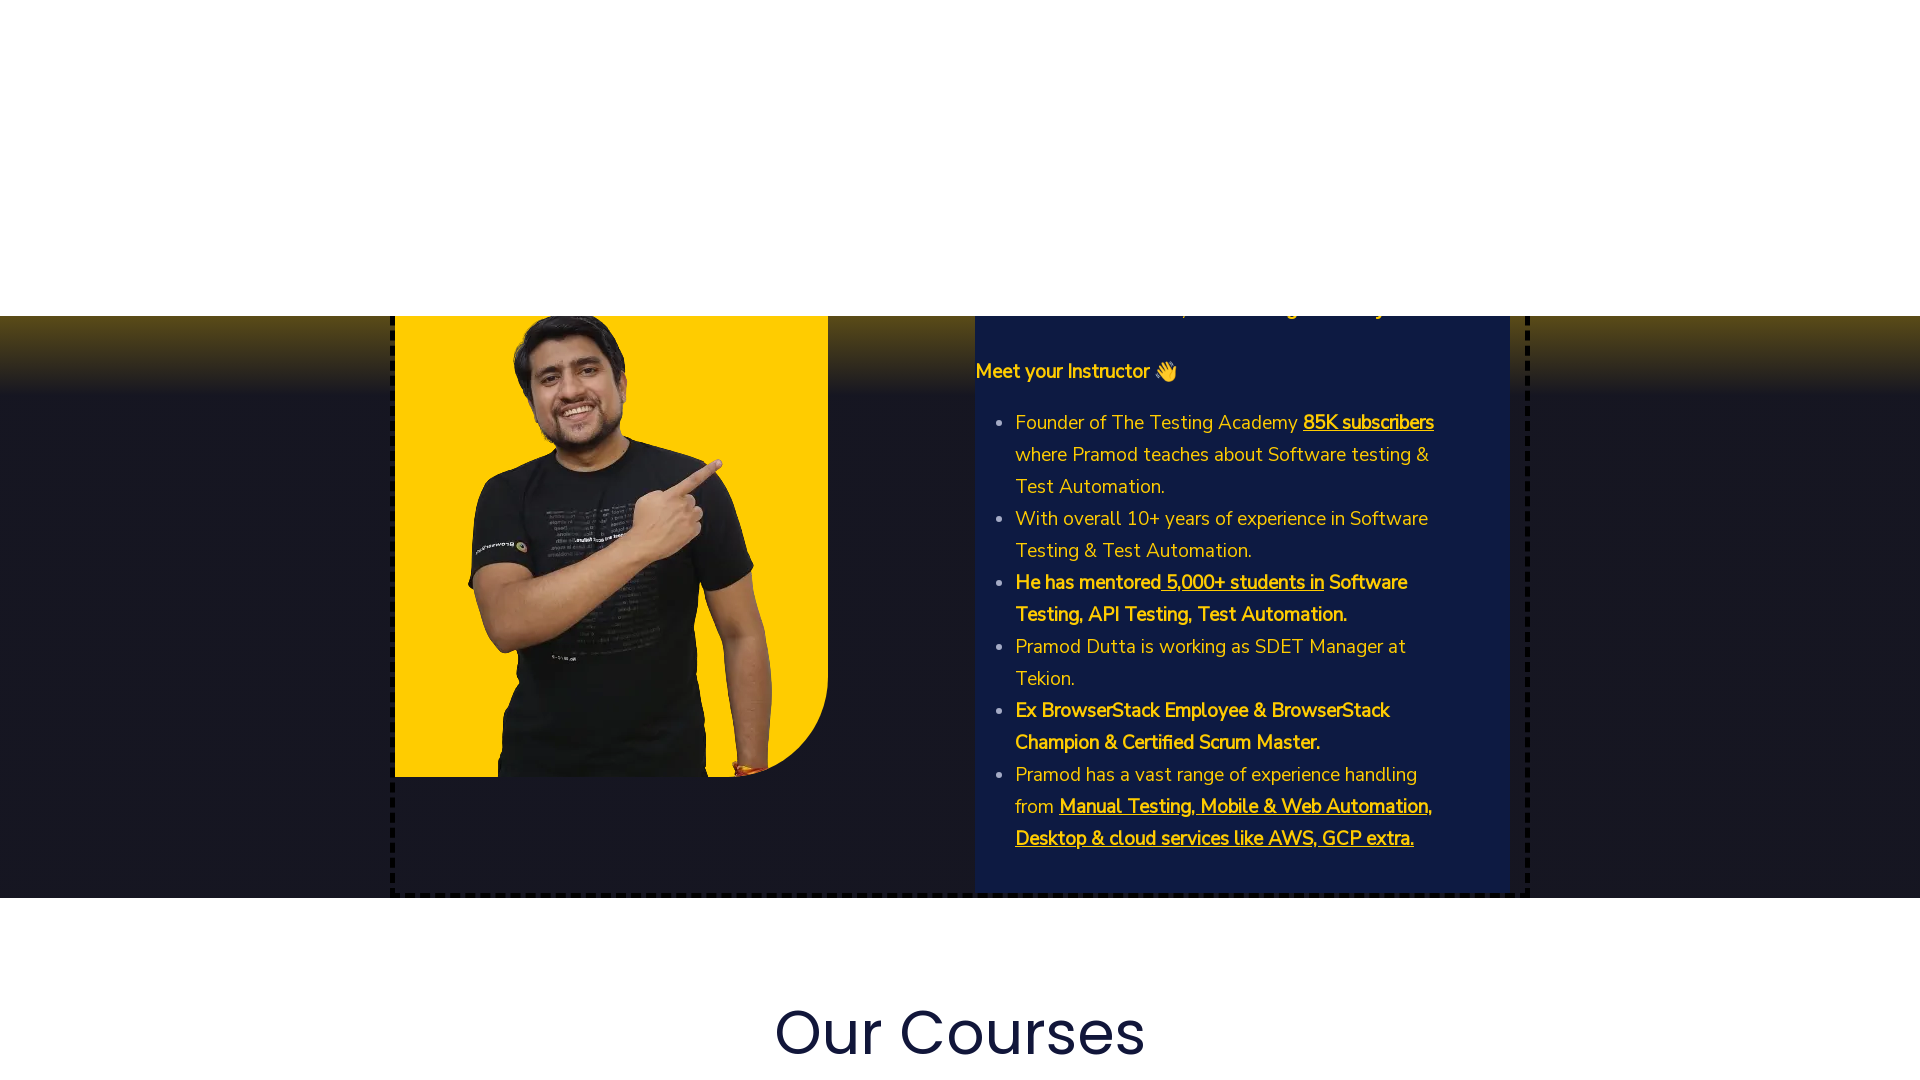

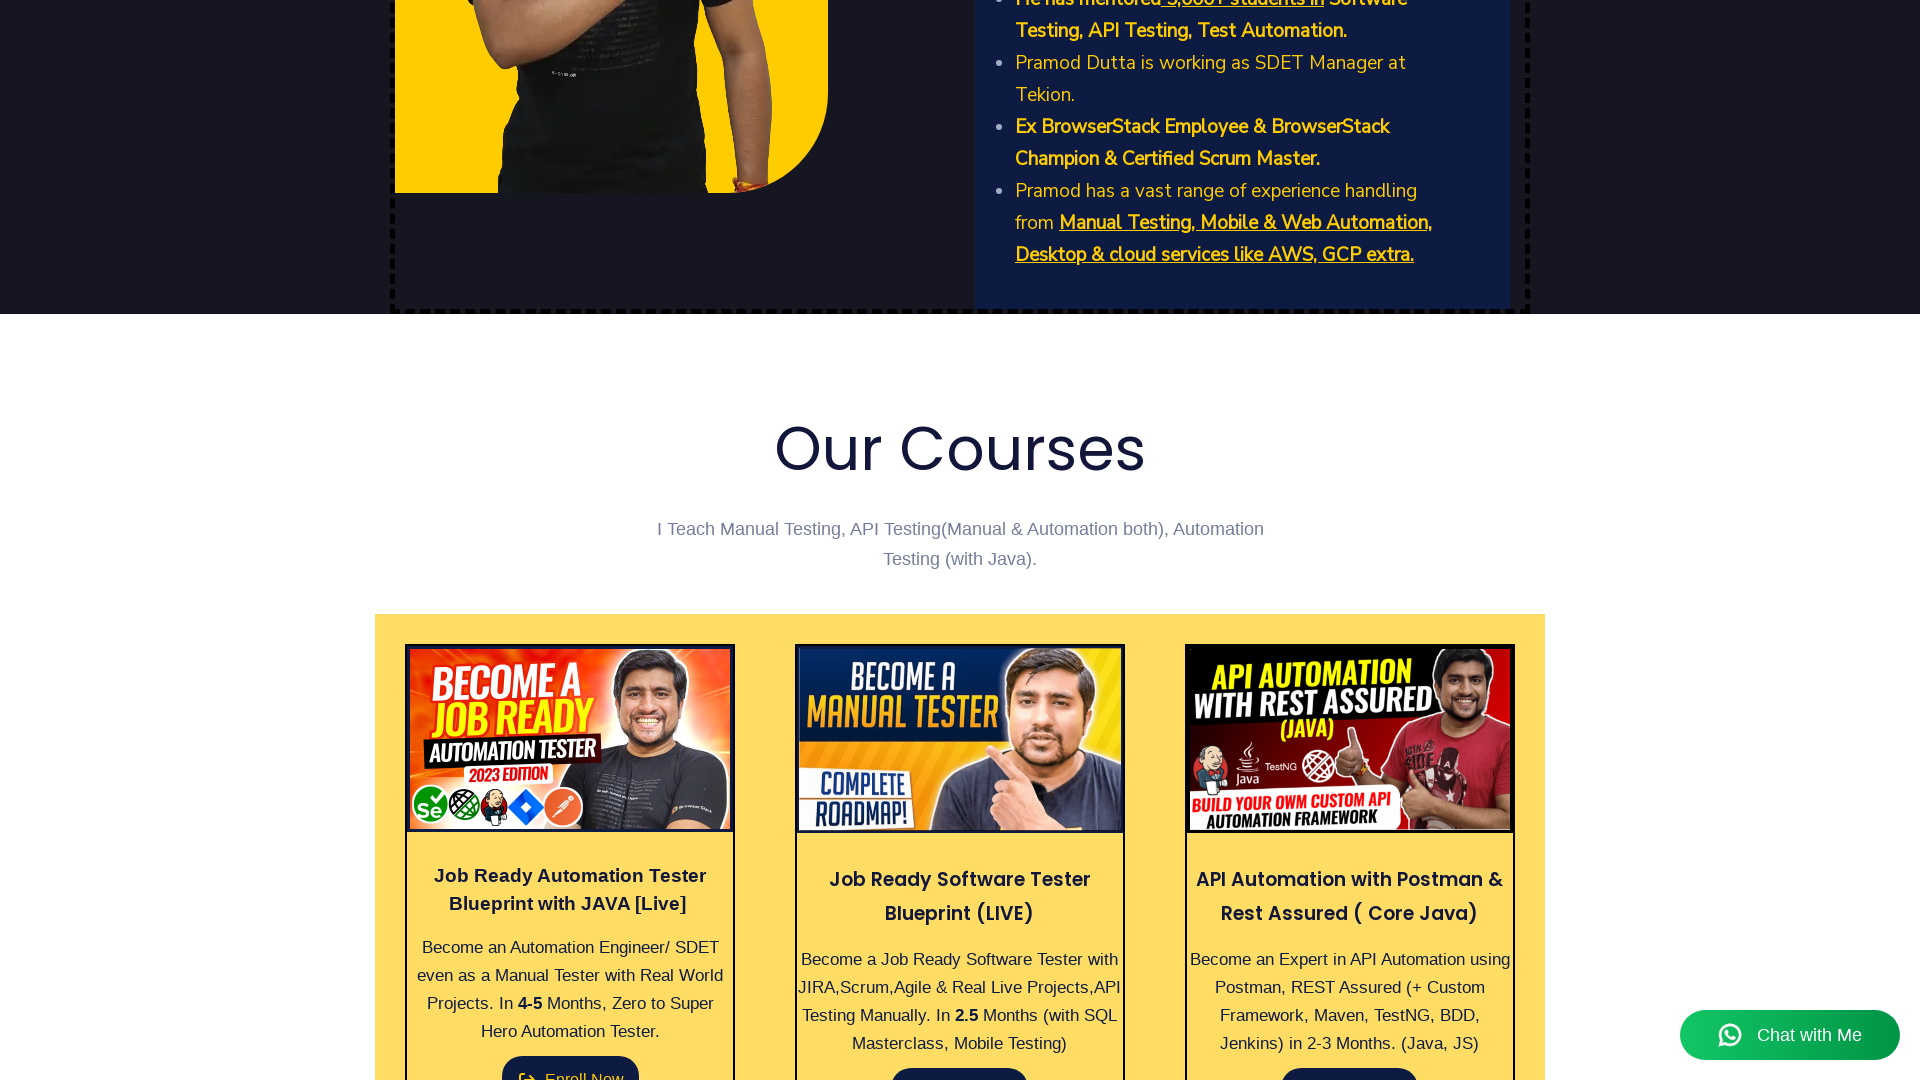